Tests multi-select dropdown functionality by selecting multiple options using different methods (visible text, index, value) and then deselecting an option

Starting URL: https://v1.training-support.net/selenium/selects

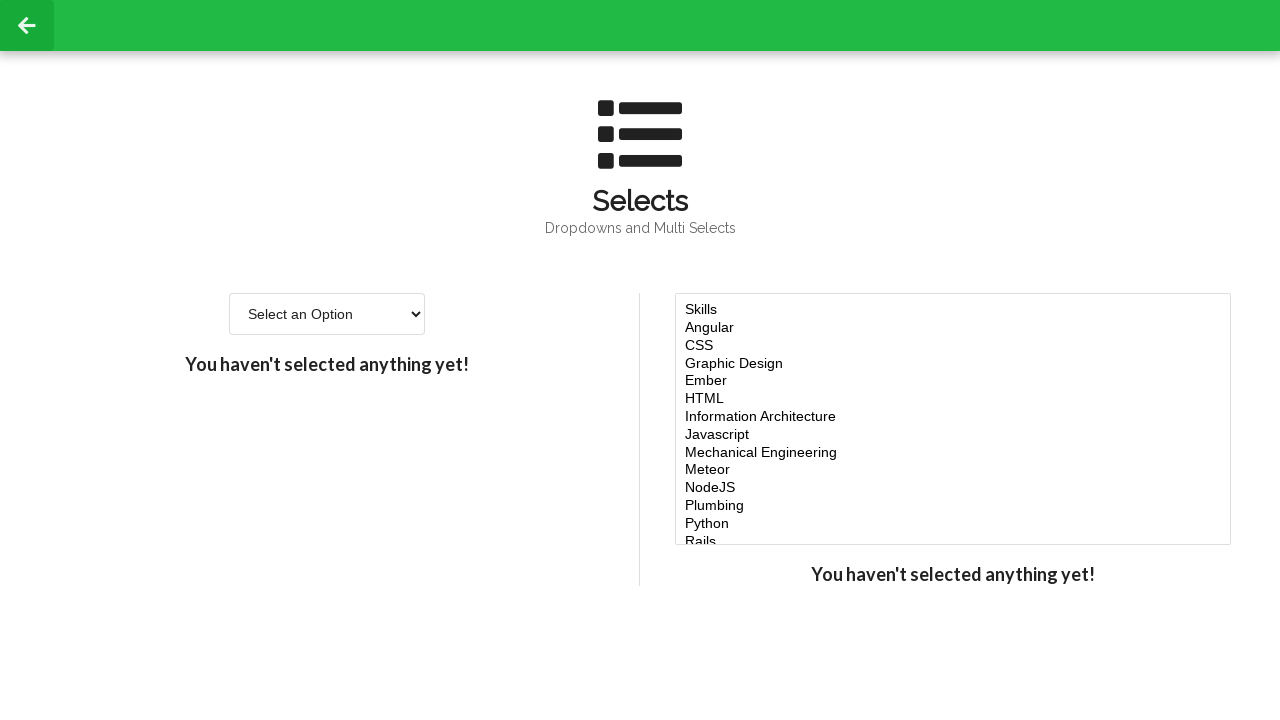

Located the multi-select dropdown element
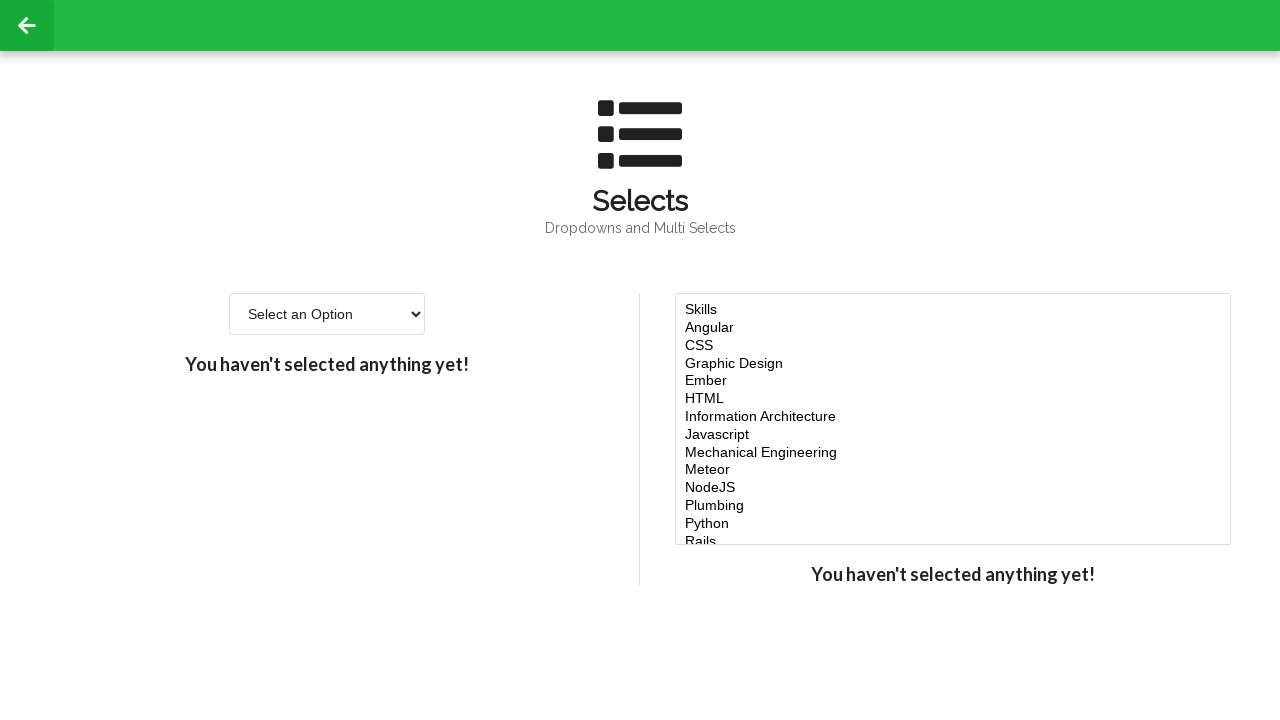

Selected 'Javascript' option using visible text on #multi-select
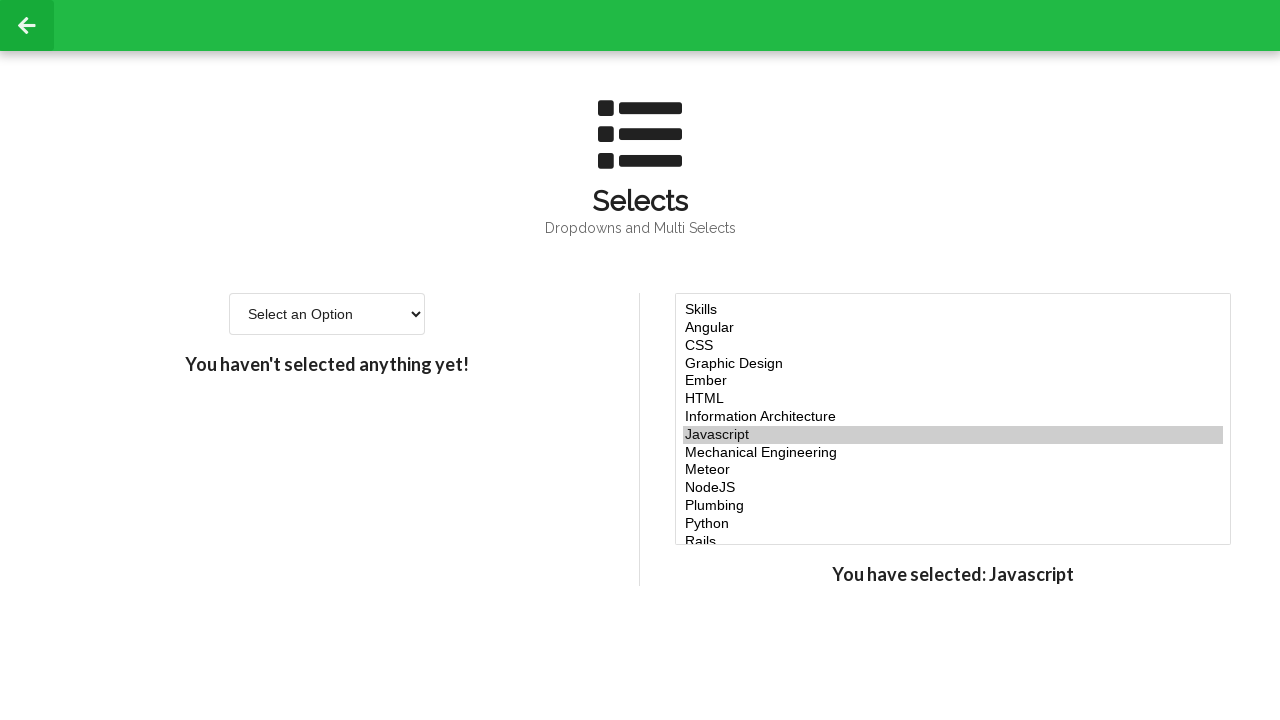

Selected 4th, 5th, and 6th options by index (3, 4, 5) on #multi-select
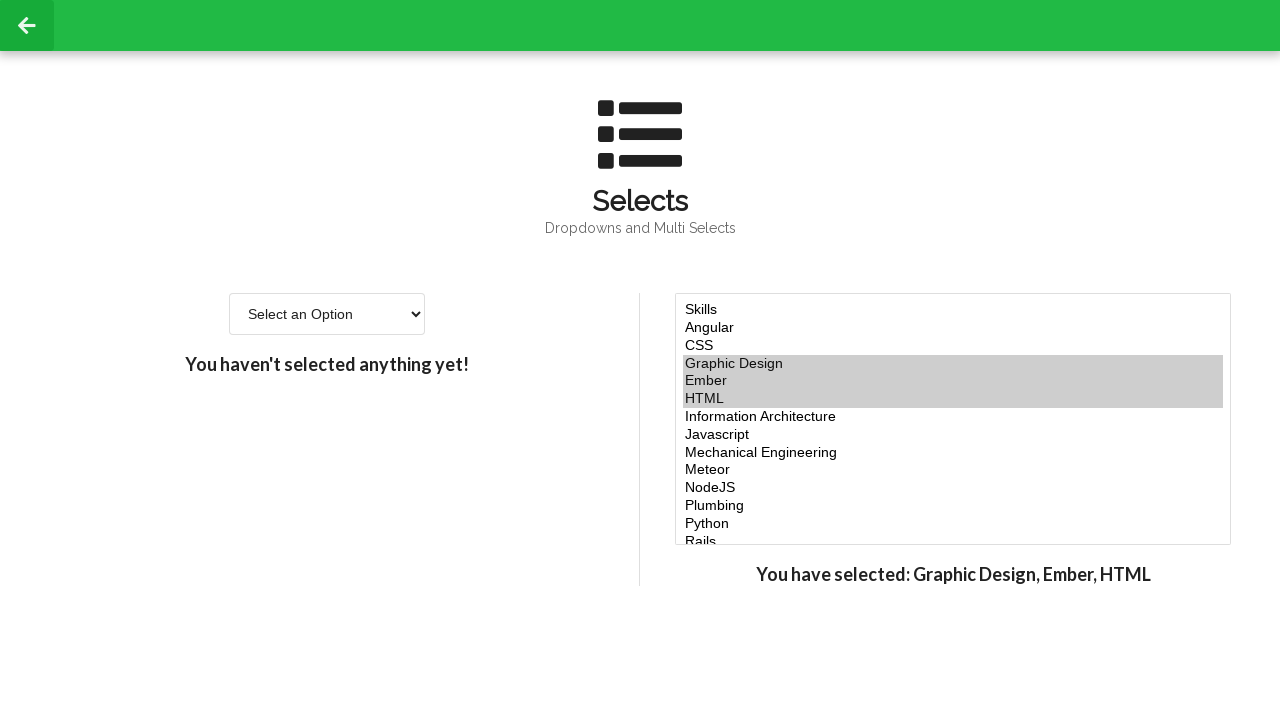

Selected 'NodeJS' option using value 'node' on #multi-select
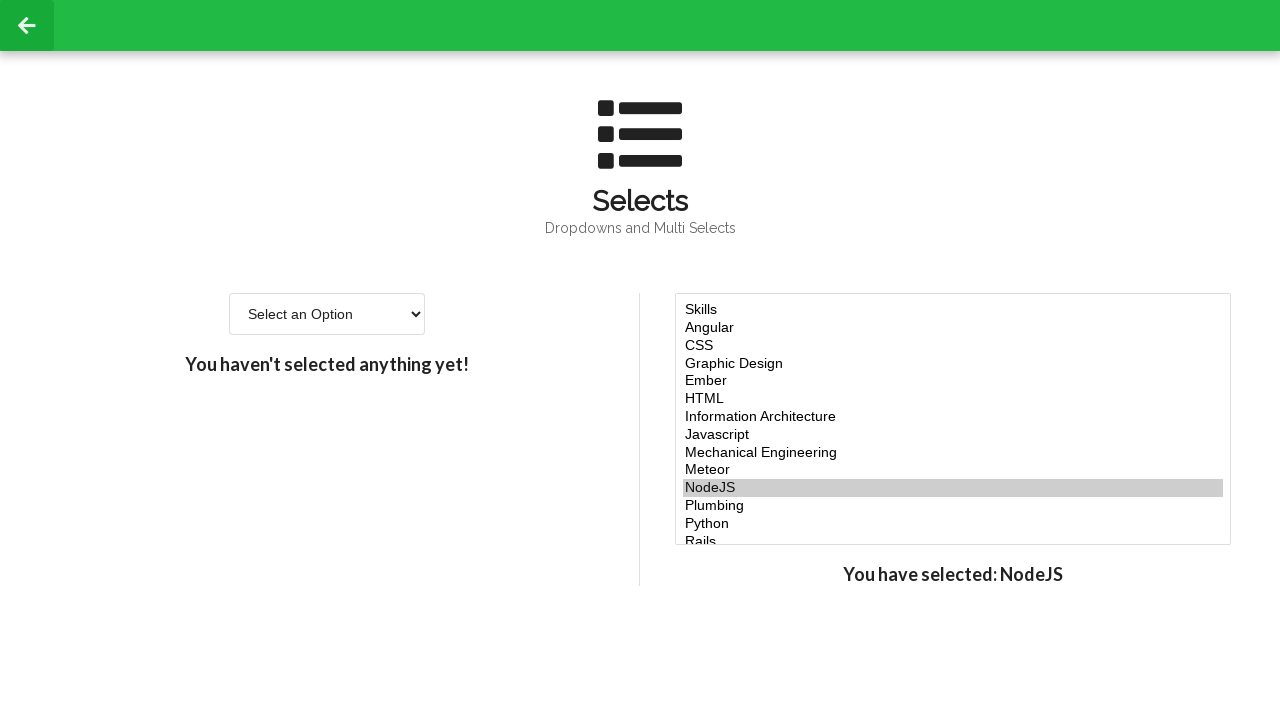

Retrieved all selected options: ['NodeJS']
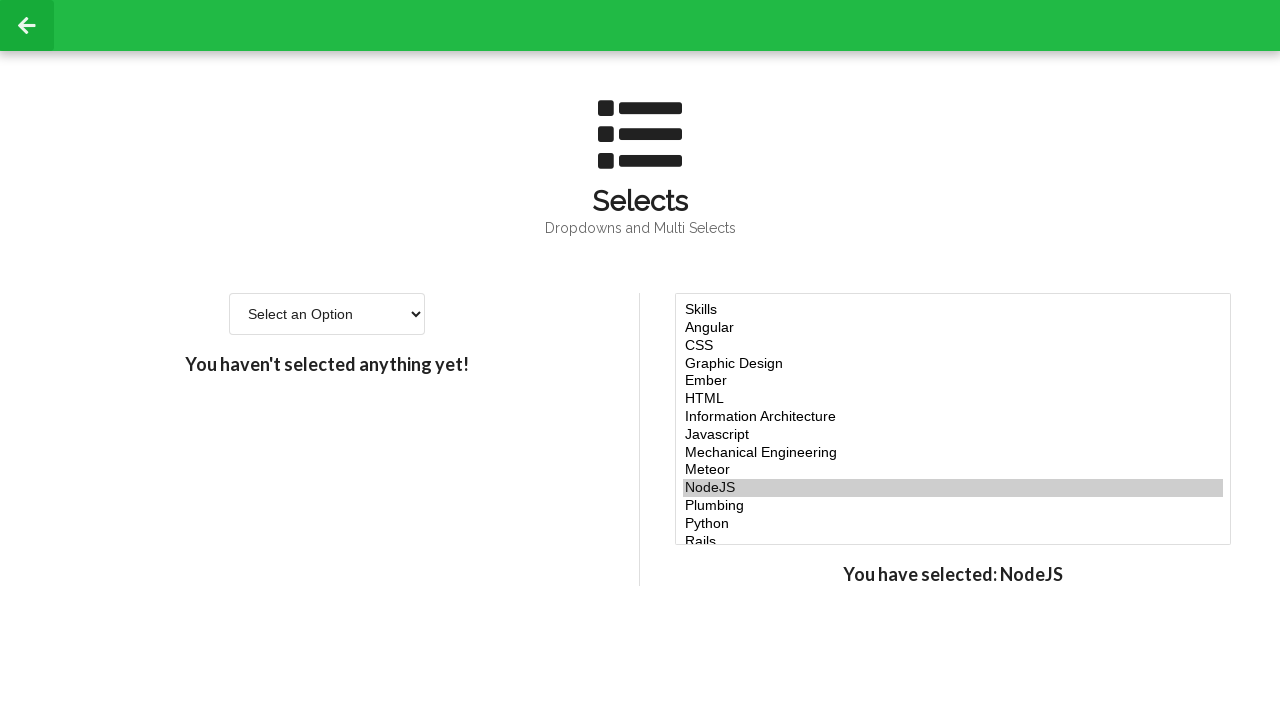

Retrieved current selected option values using JavaScript evaluation
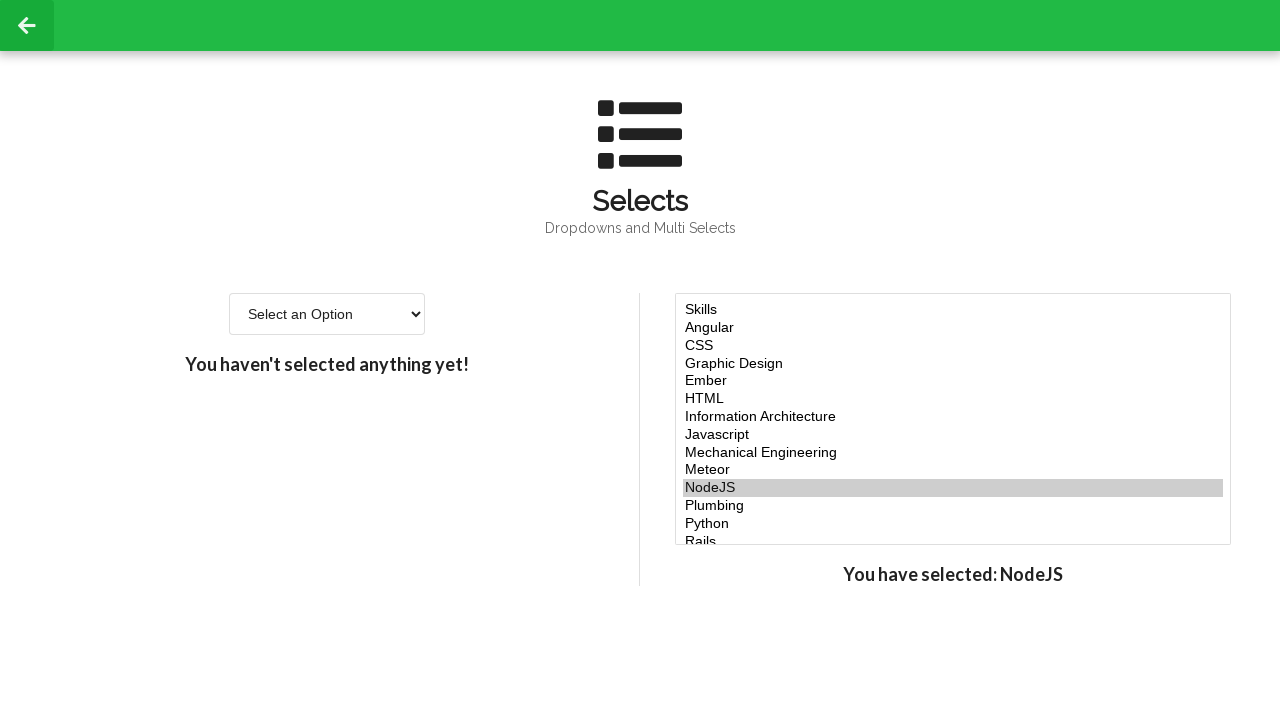

Deselected the 5th option (index 4) using JavaScript evaluation
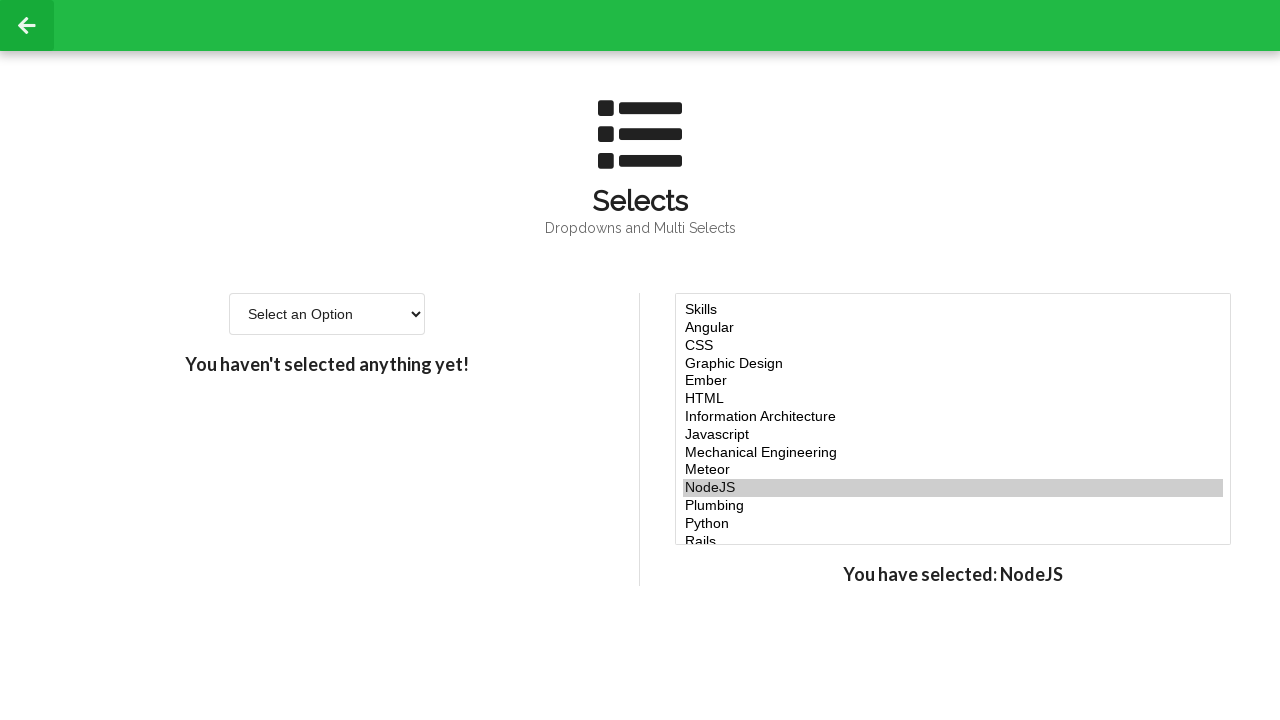

Retrieved final selected options after deselection: ['NodeJS']
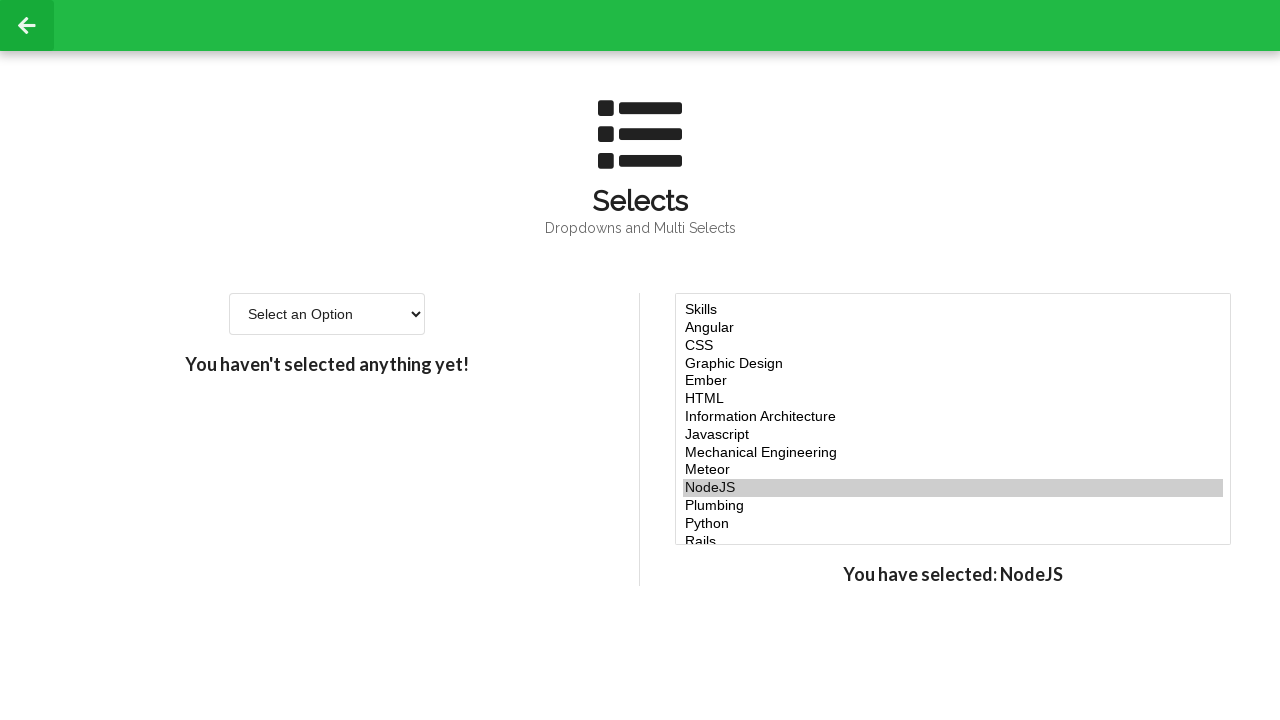

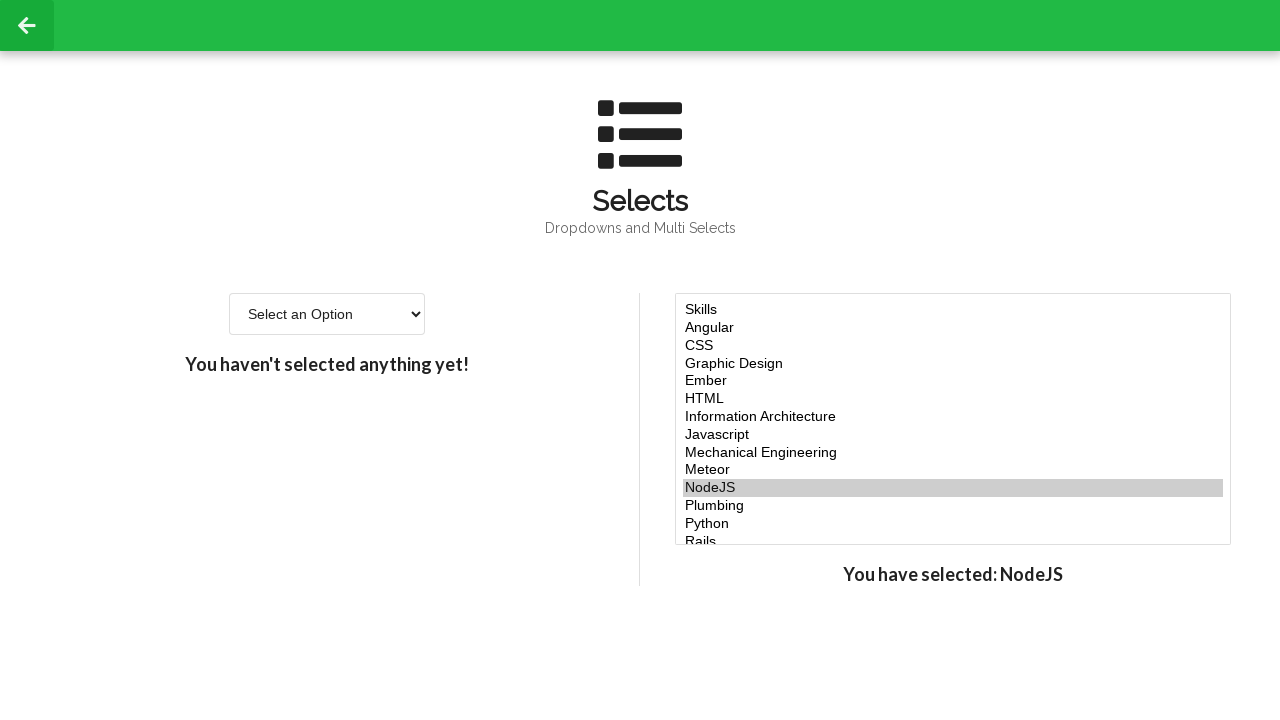